Tests table sorting functionality by clicking the Email column header and verifying the column is sorted in ascending order using CSS pseudo-class selectors.

Starting URL: http://the-internet.herokuapp.com/tables

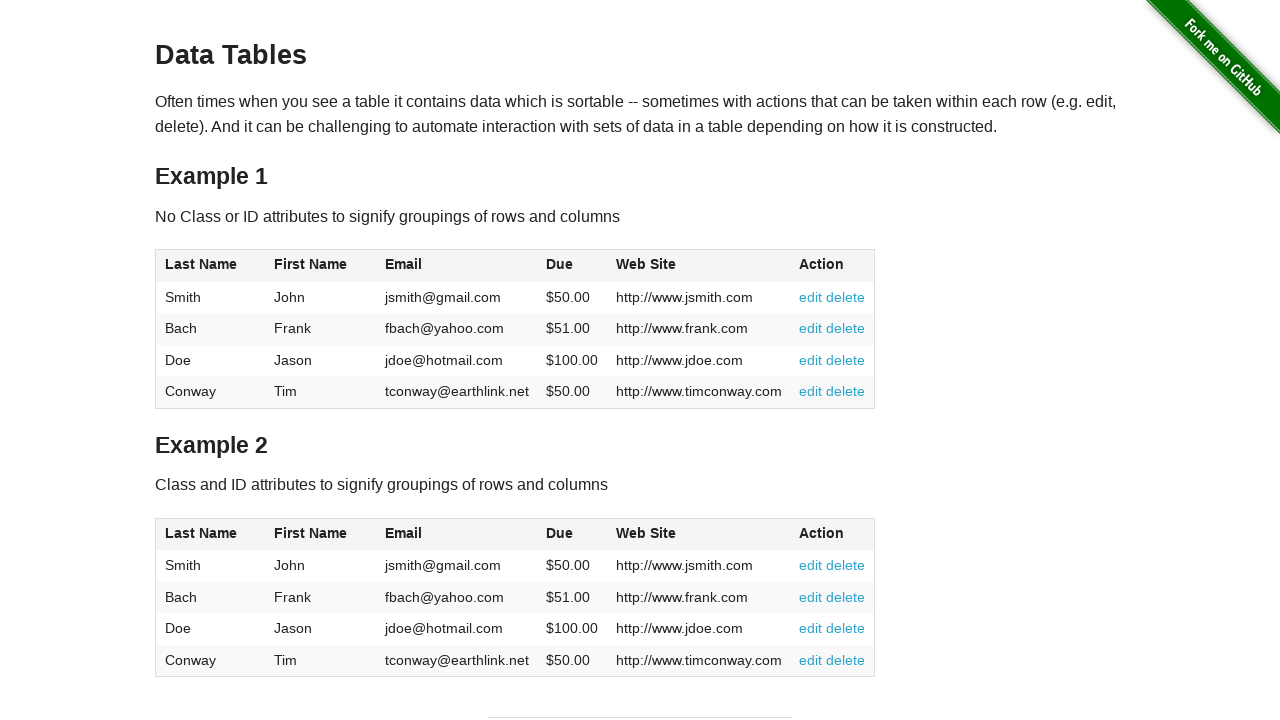

Clicked Email column header to sort at (457, 266) on #table1 thead tr th:nth-of-type(3)
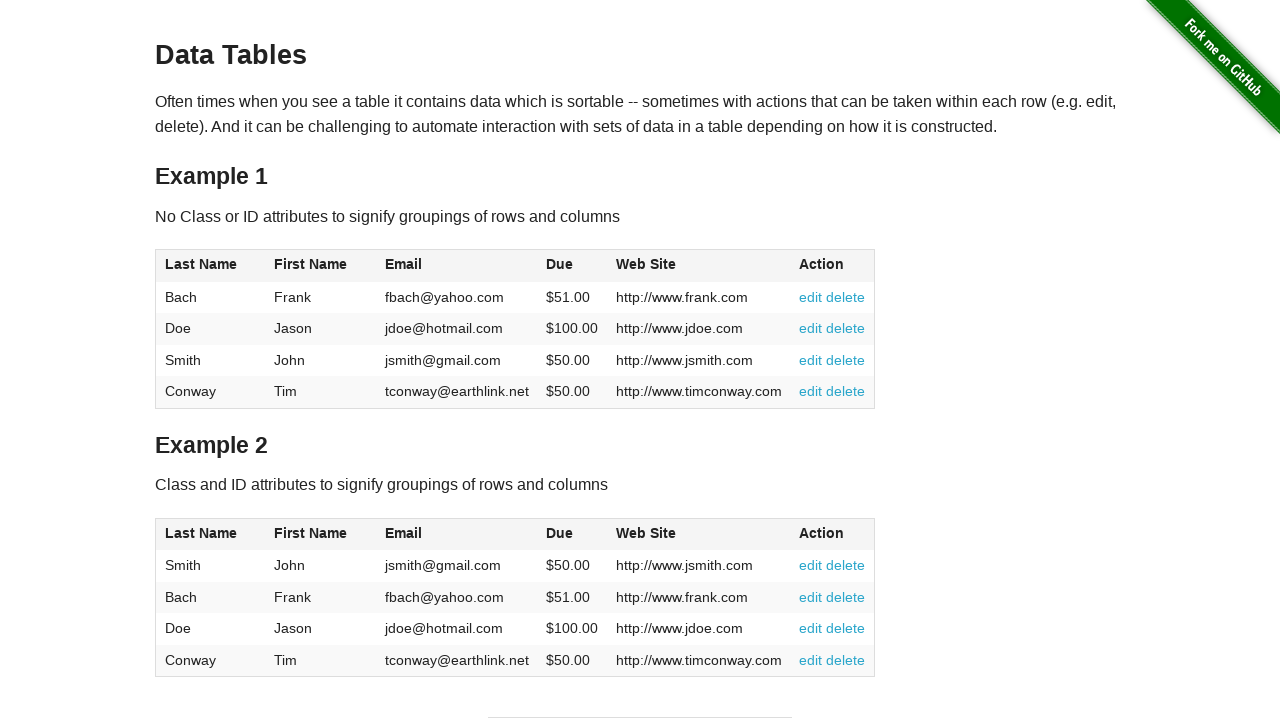

Email column cells loaded and visible
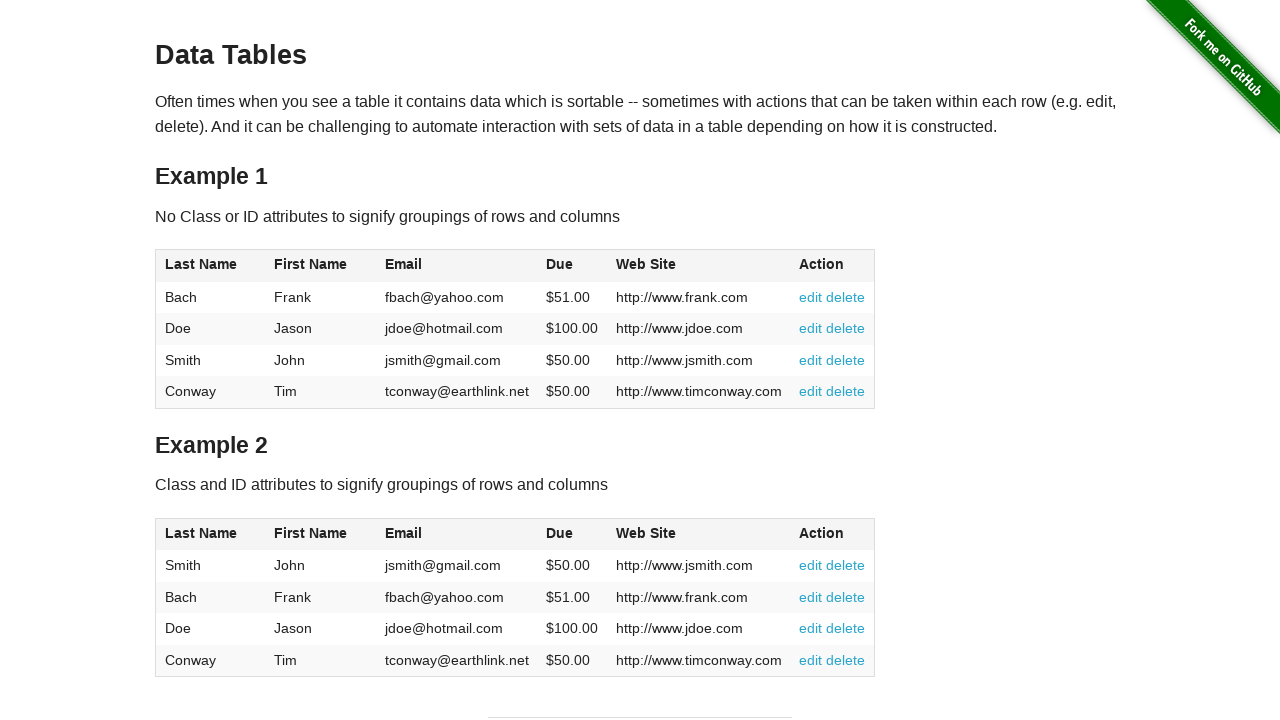

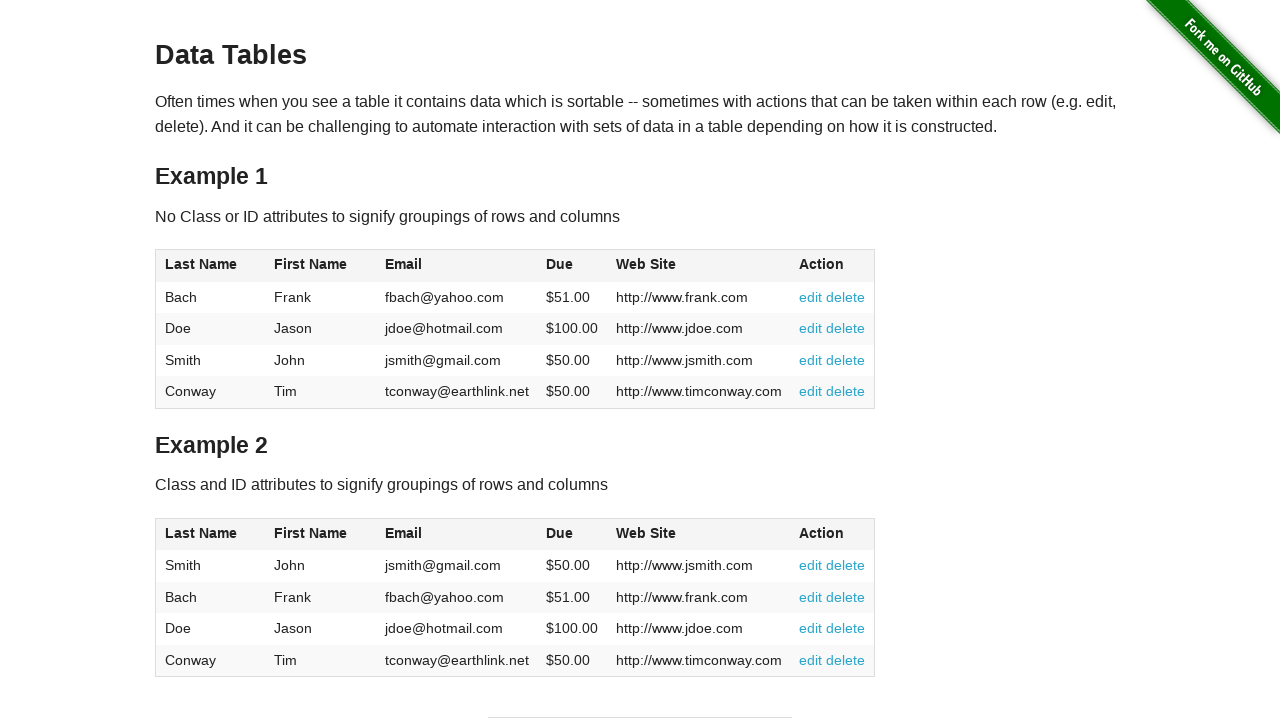